Tests simple drag and drop functionality by dragging an element to a drop zone and verifying the drop was successful by checking the text content changes to "Dropped!"

Starting URL: https://demoqa.com/droppable

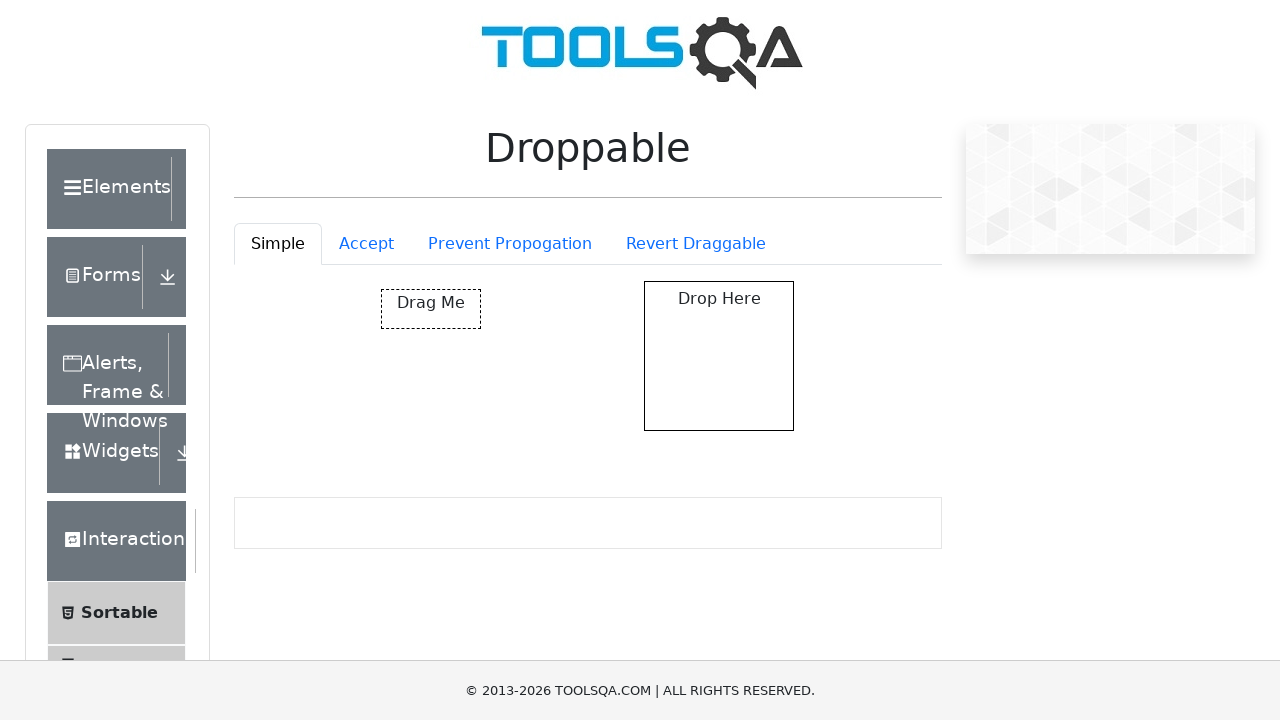

Dragged element to drop zone at (719, 356)
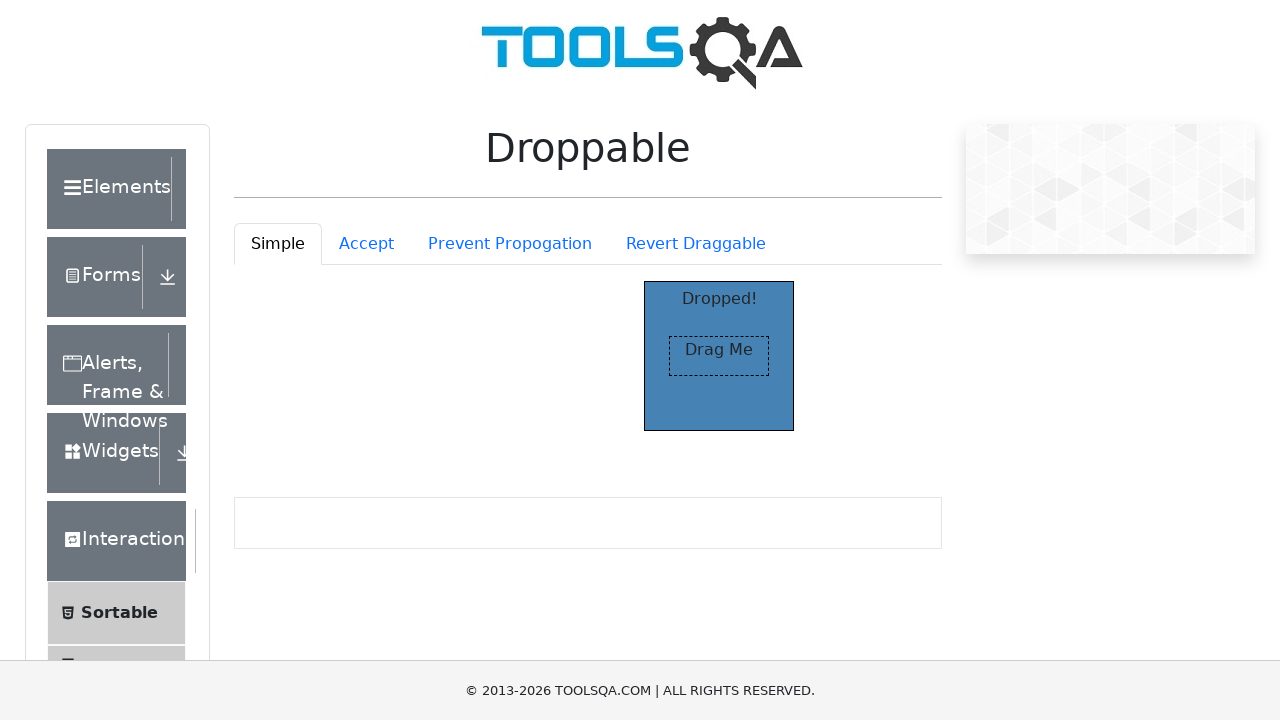

Verified drop zone contains 'Dropped!' text
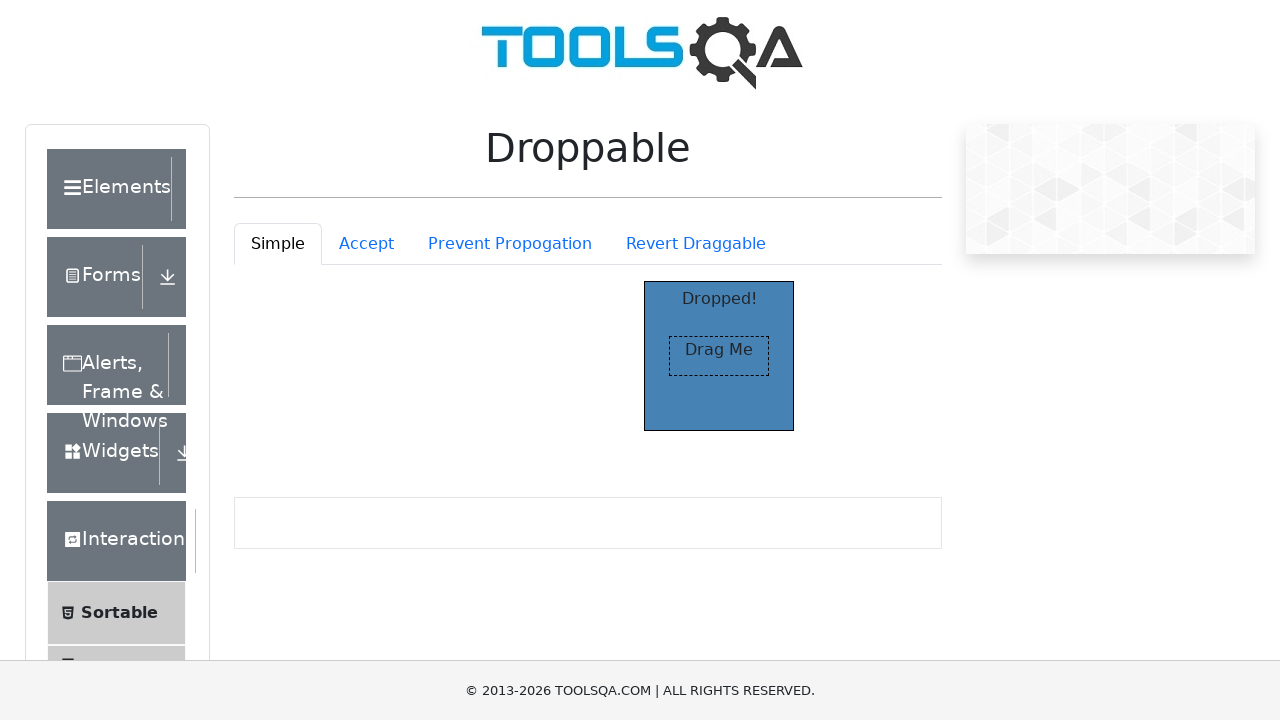

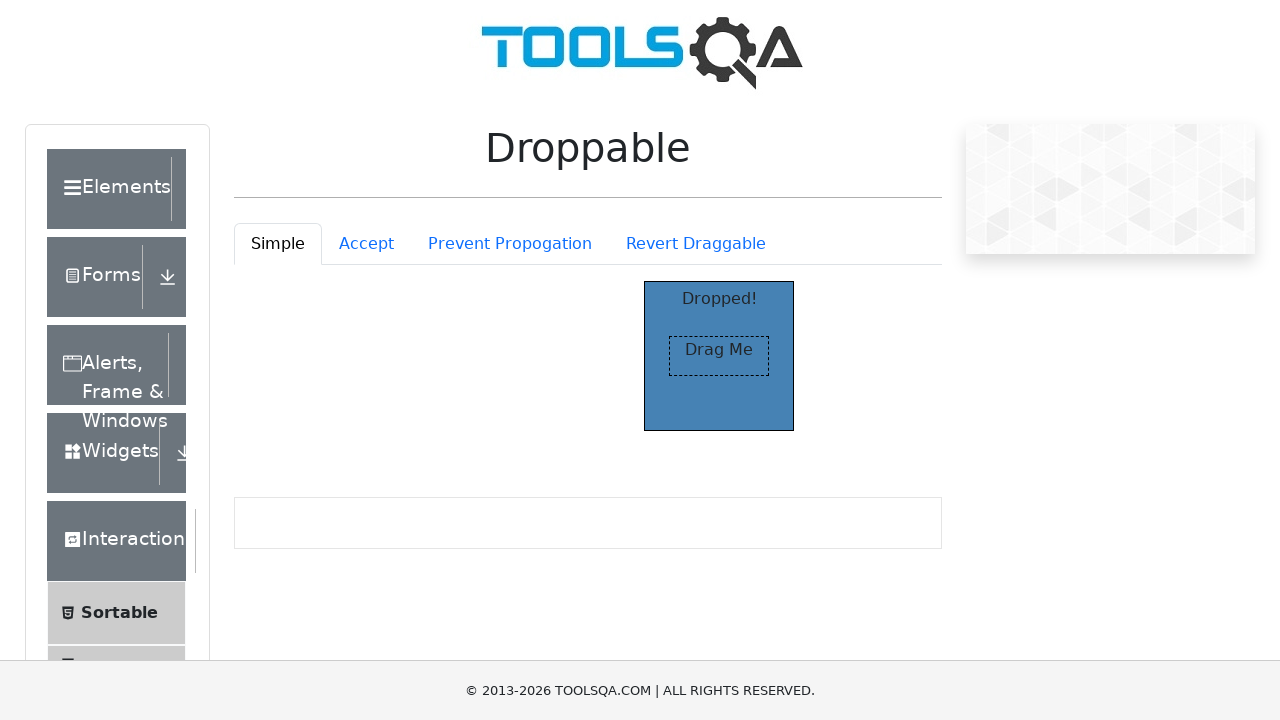